Tests JavaScript prompt dialog by clicking a button to trigger it, entering a name into the prompt, verifying the prompt text, and accepting the dialog.

Starting URL: https://bonigarcia.dev/selenium-webdriver-java/dialog-boxes.html

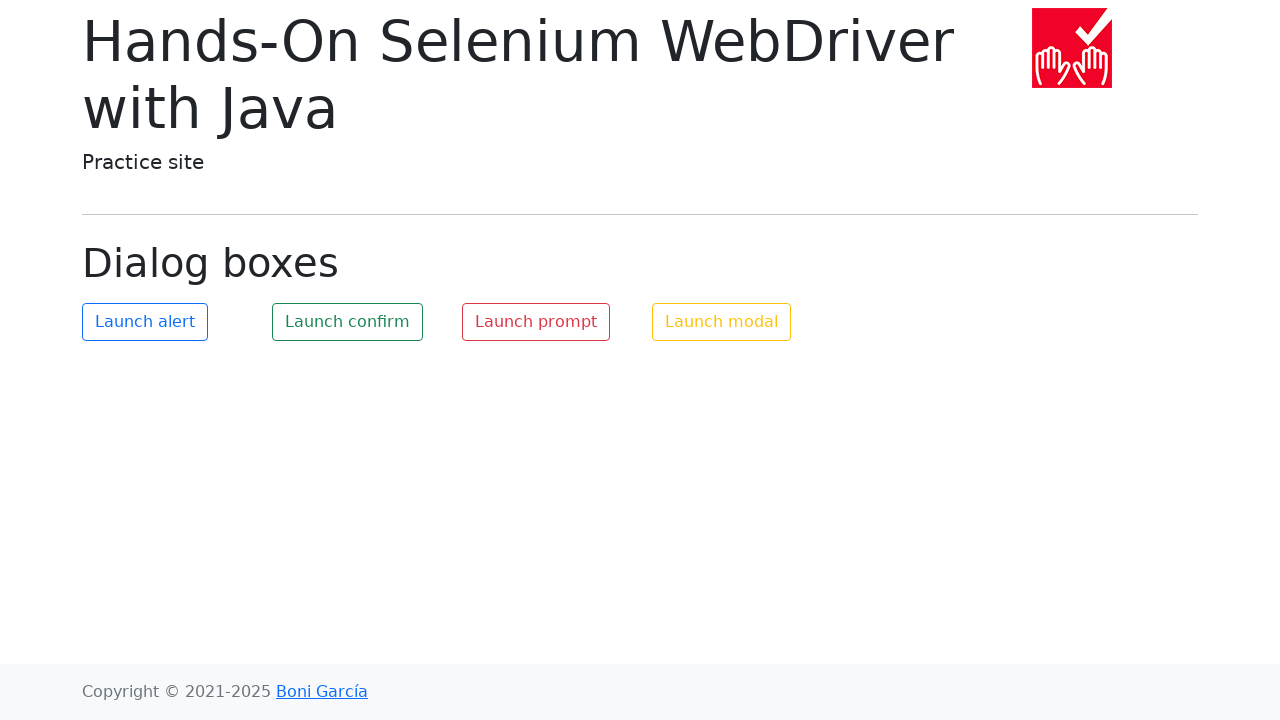

Set up dialog event handler for JavaScript prompt
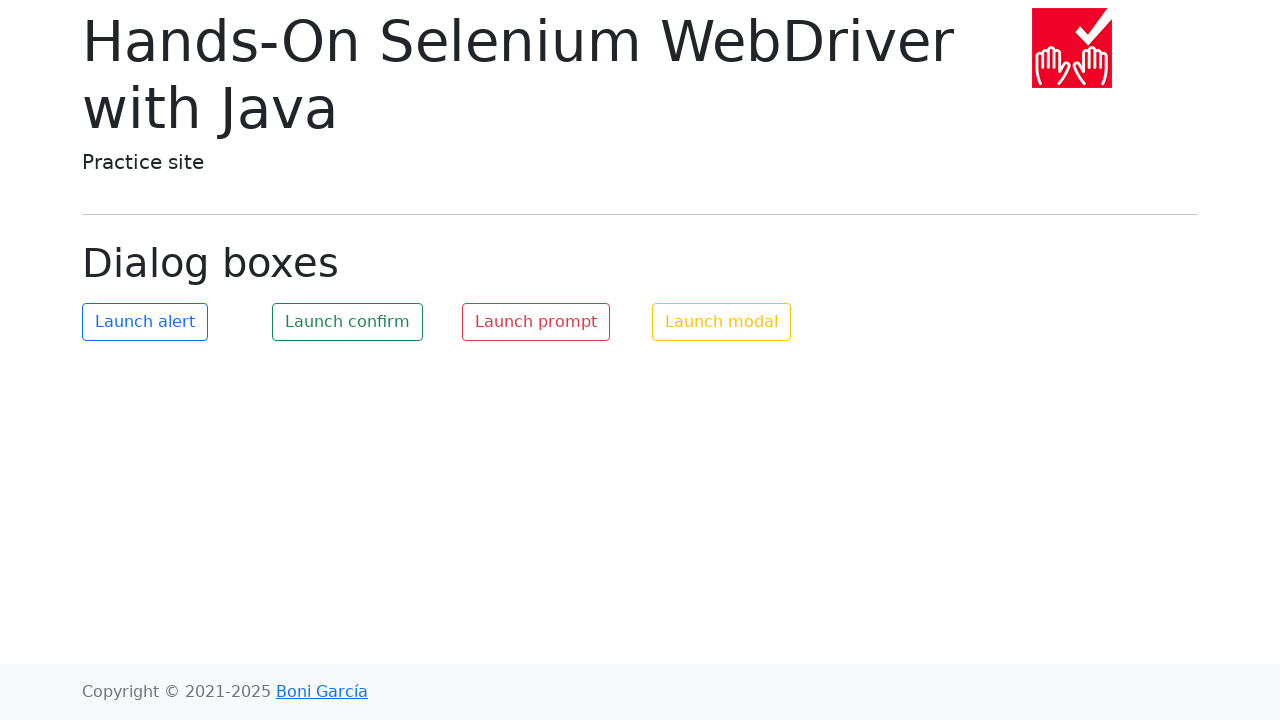

Clicked button to trigger prompt dialog at (536, 322) on #my-prompt
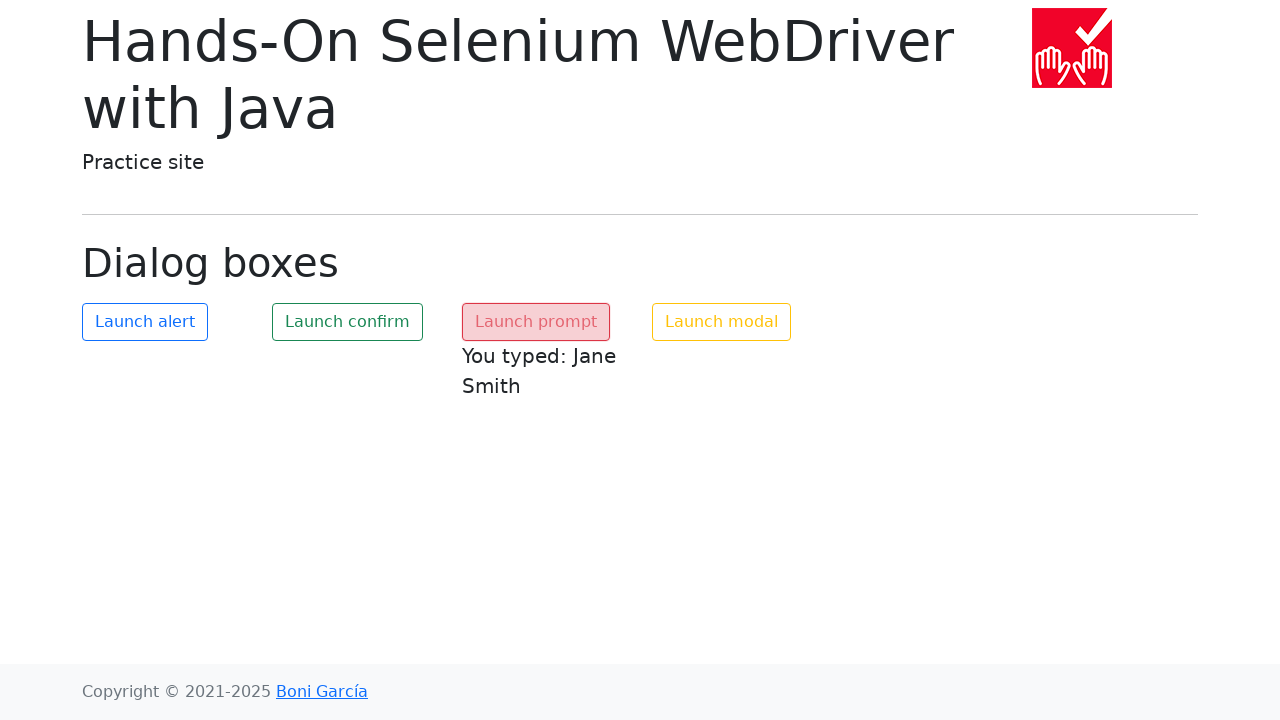

Waited for prompt dialog handling to complete
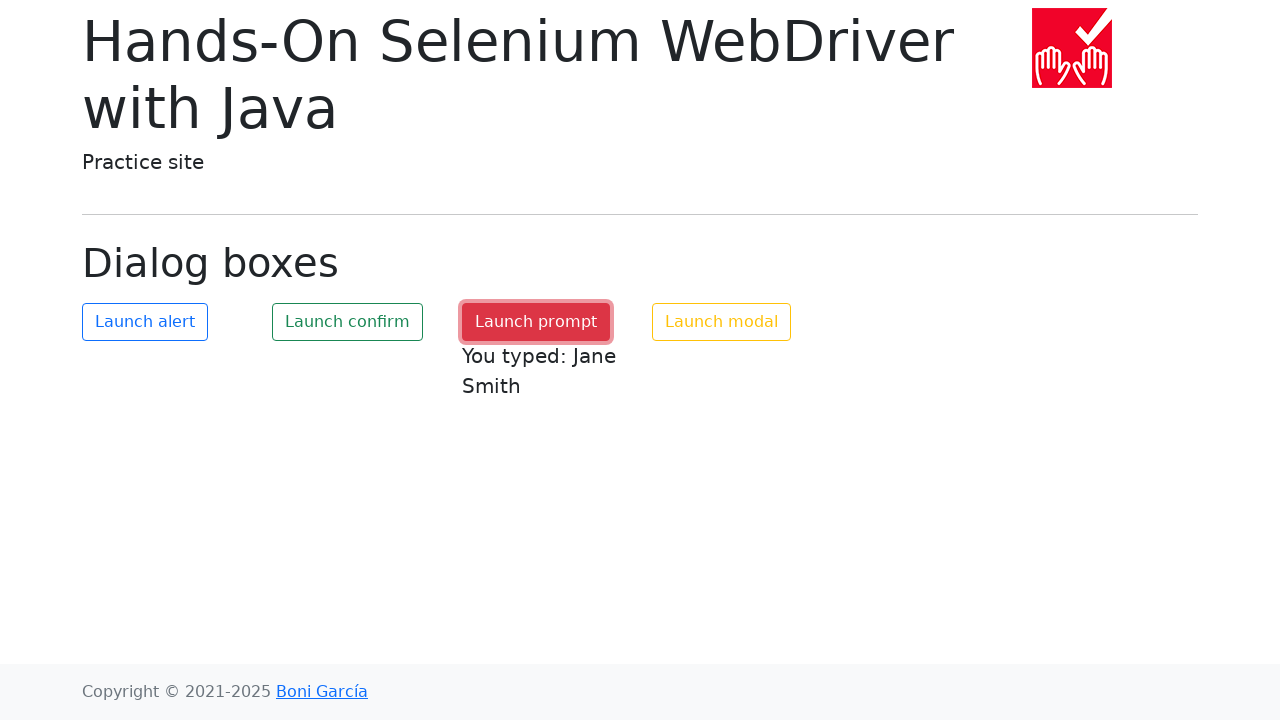

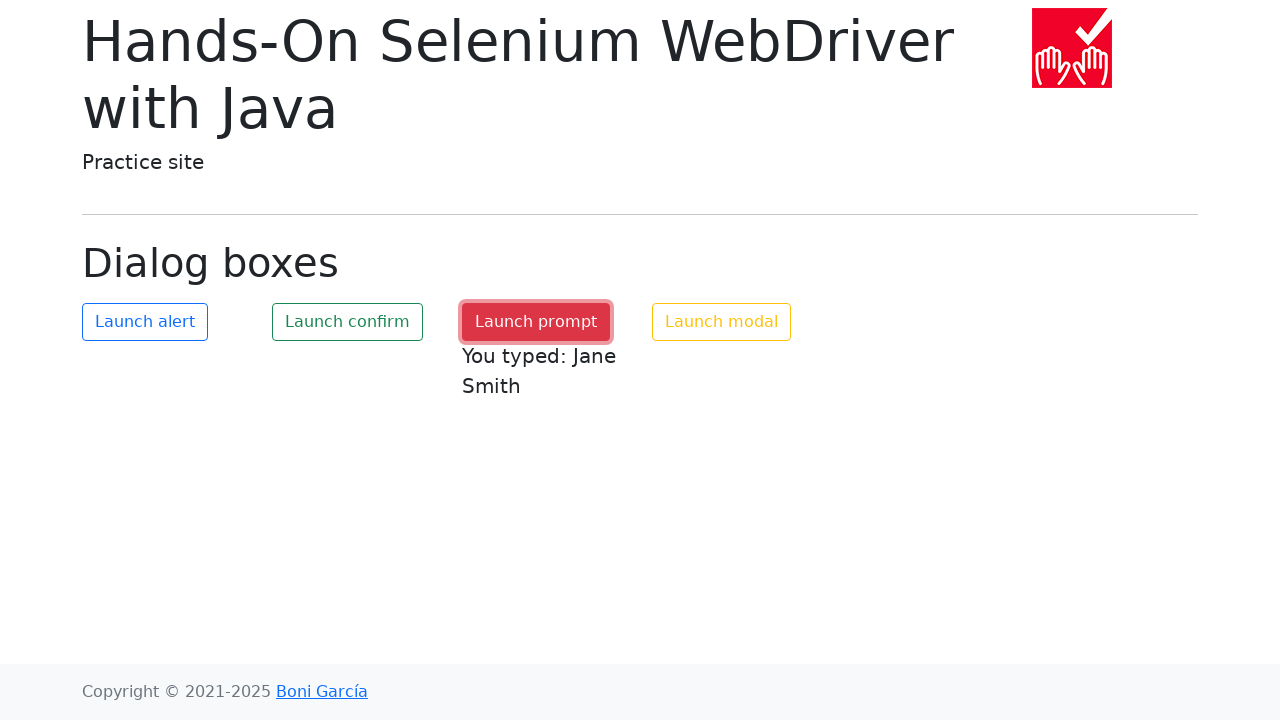